Tests simple dropdown selection by selecting an option by value from a select element without multiple selection enabled

Starting URL: https://www.selenium.dev/selenium/web/selectPage.html

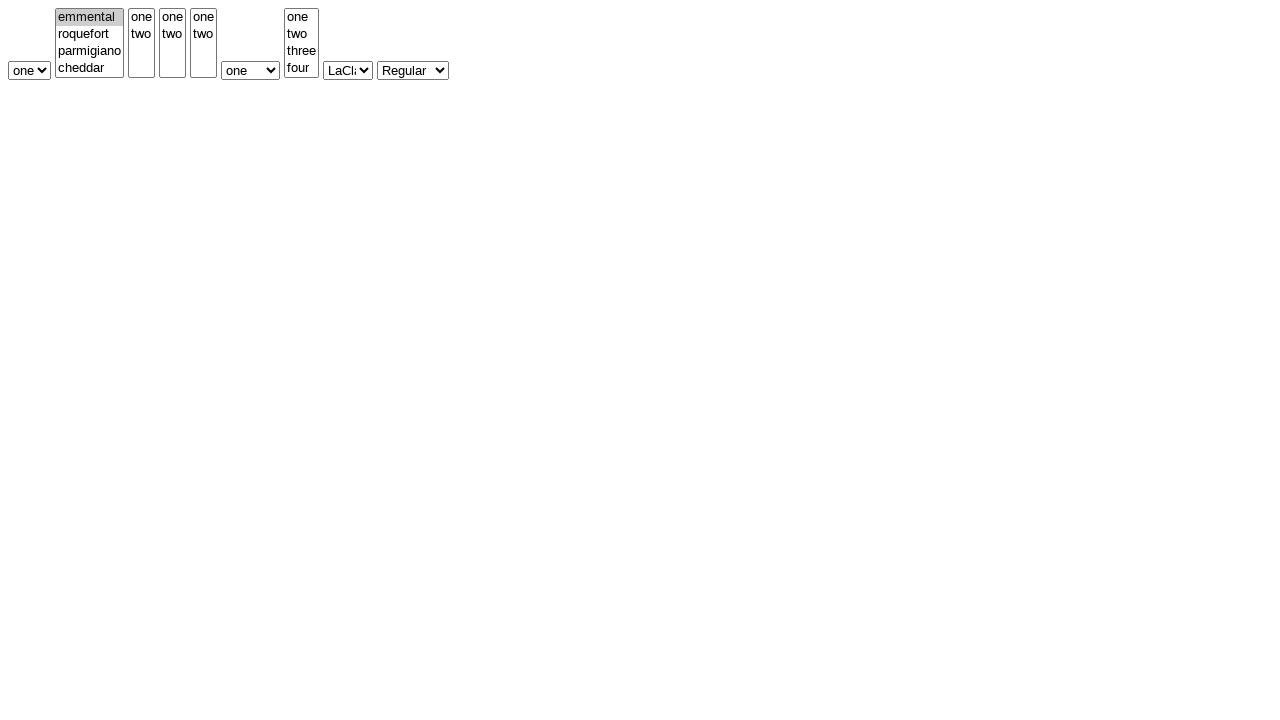

Selected option 'two' from simple dropdown without multiple selection on #selectWithoutMultiple
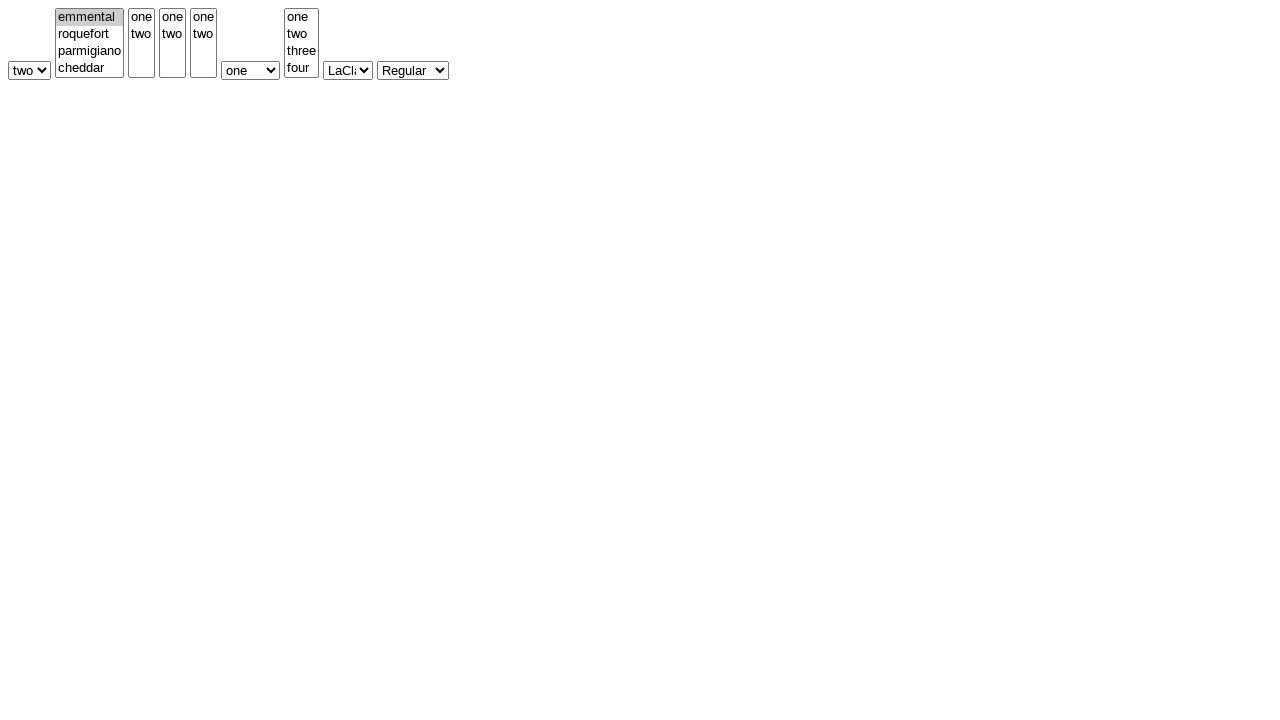

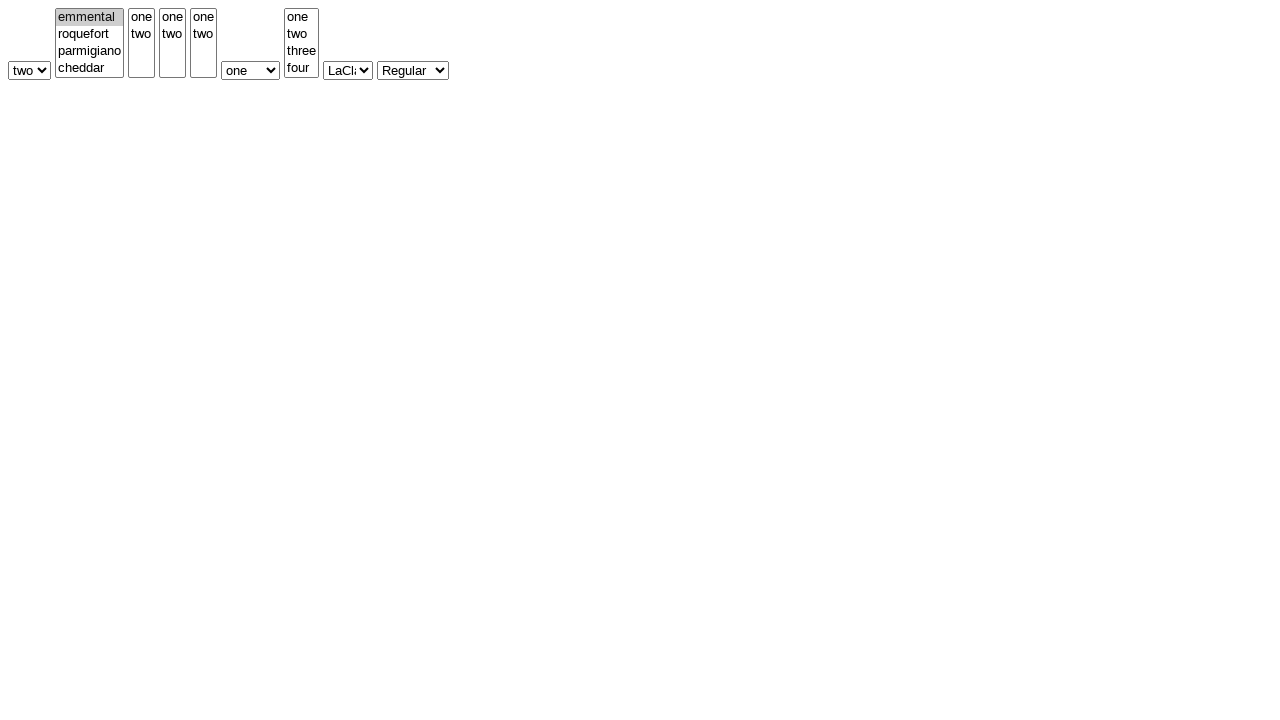